Tests adding a Samsung Galaxy S6 to cart and verifying the product price of 360 is displayed correctly

Starting URL: https://www.demoblaze.com/index.html

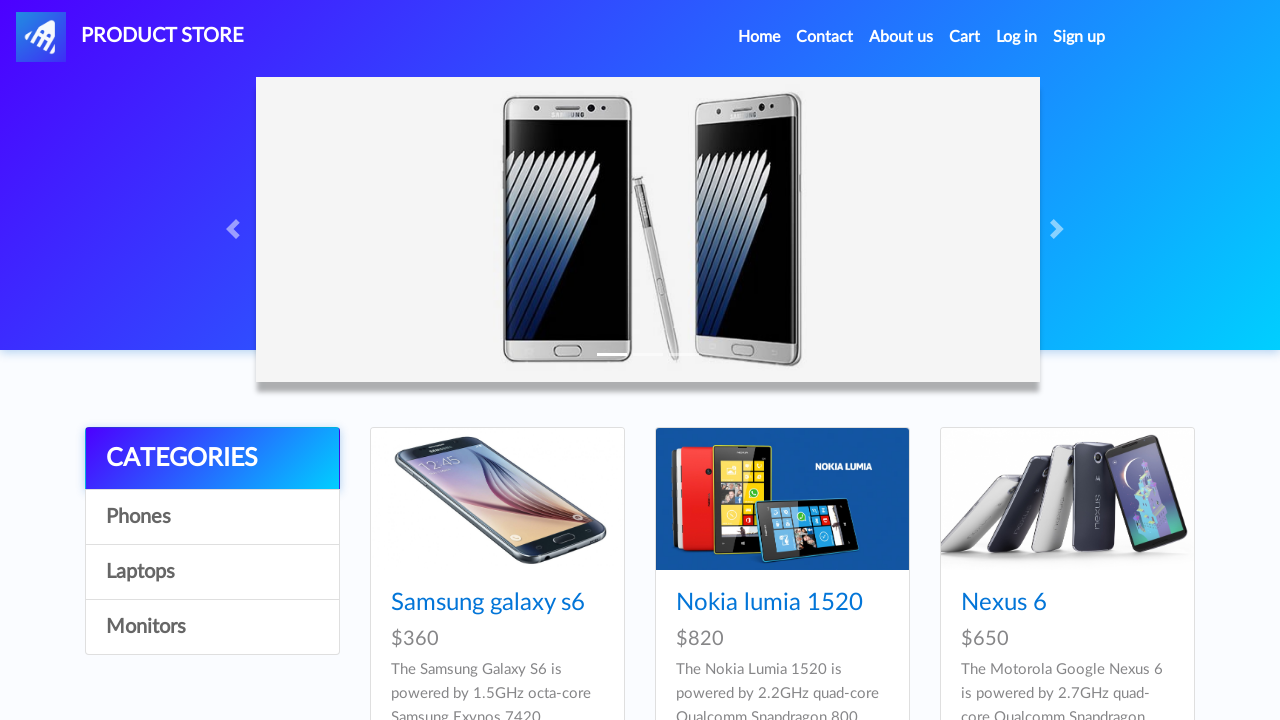

Waited for demoblaze home page to load
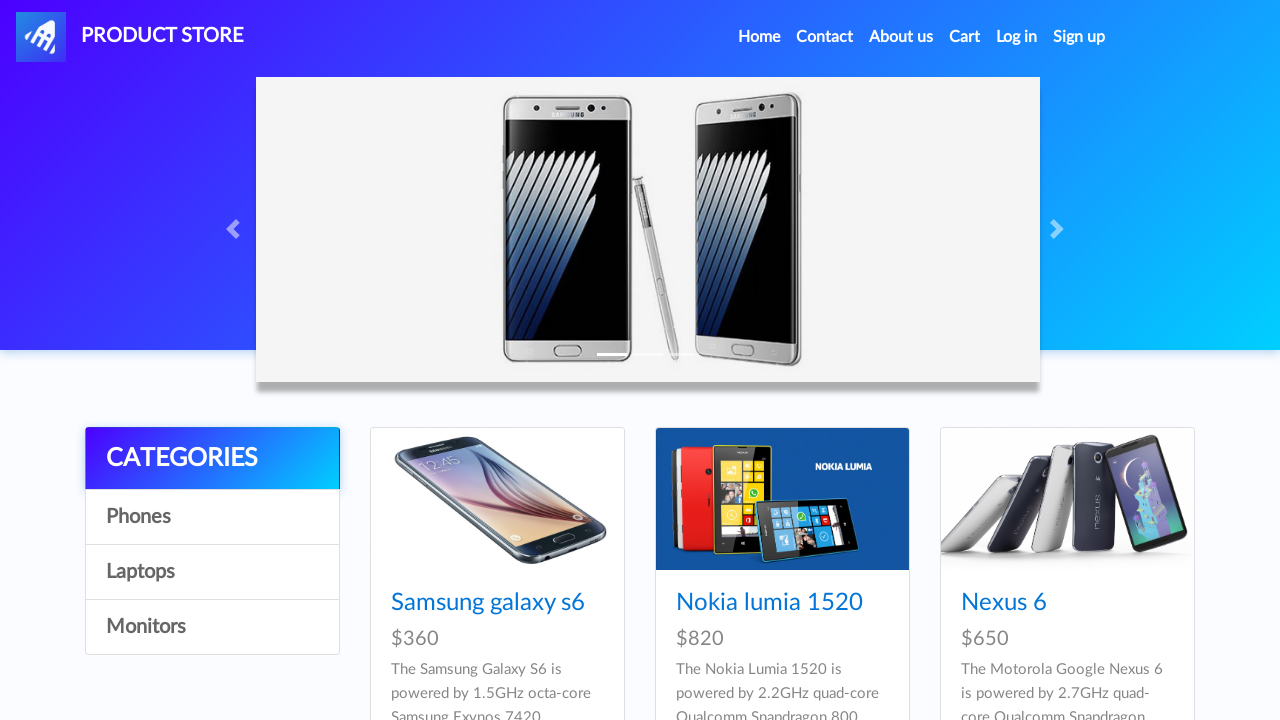

Clicked on Samsung Galaxy S6 product link at (488, 603) on xpath=//a[contains(text(),'Samsung galaxy s6')]
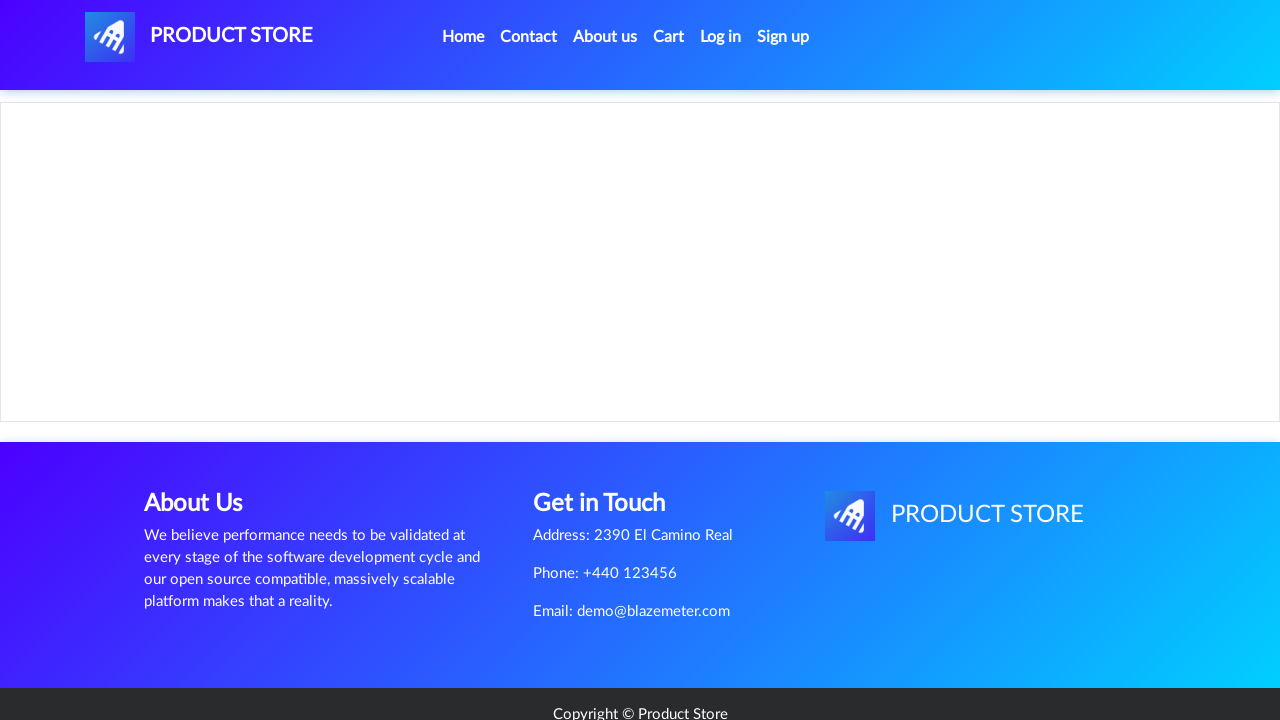

Product details page loaded
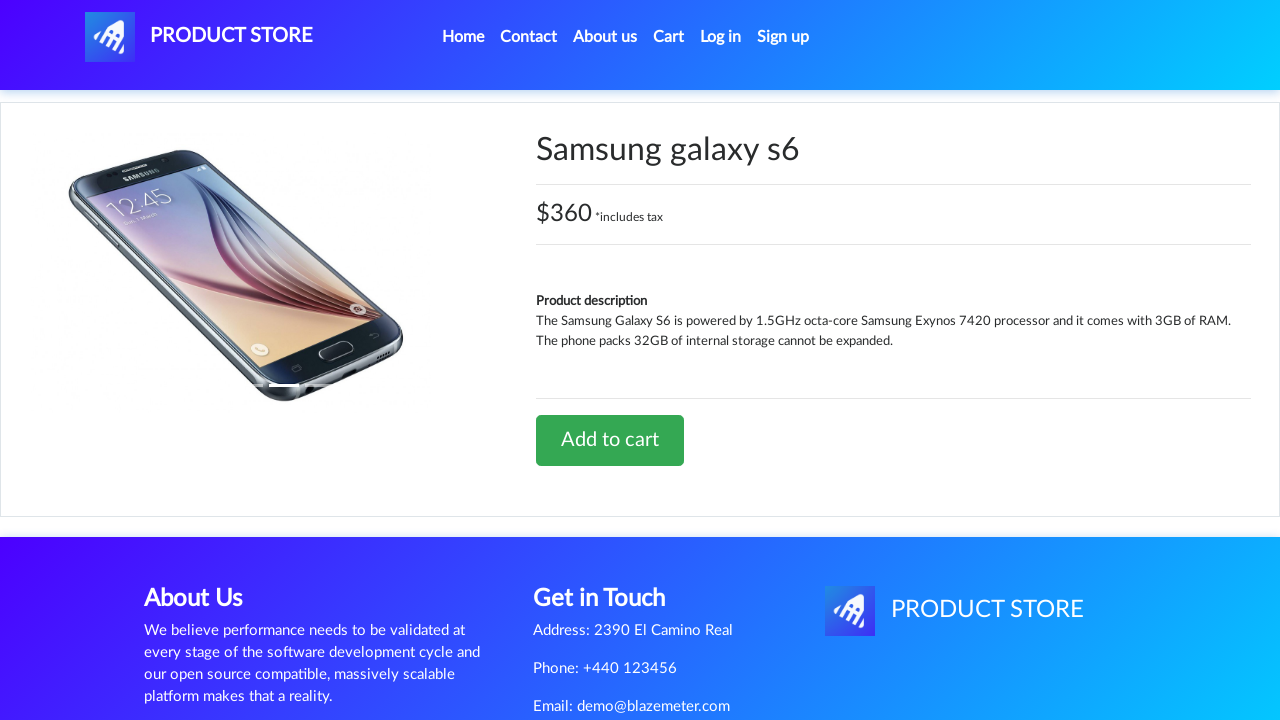

Clicked 'Add to cart' button at (610, 440) on xpath=//a[contains(text(),'Add to car')]
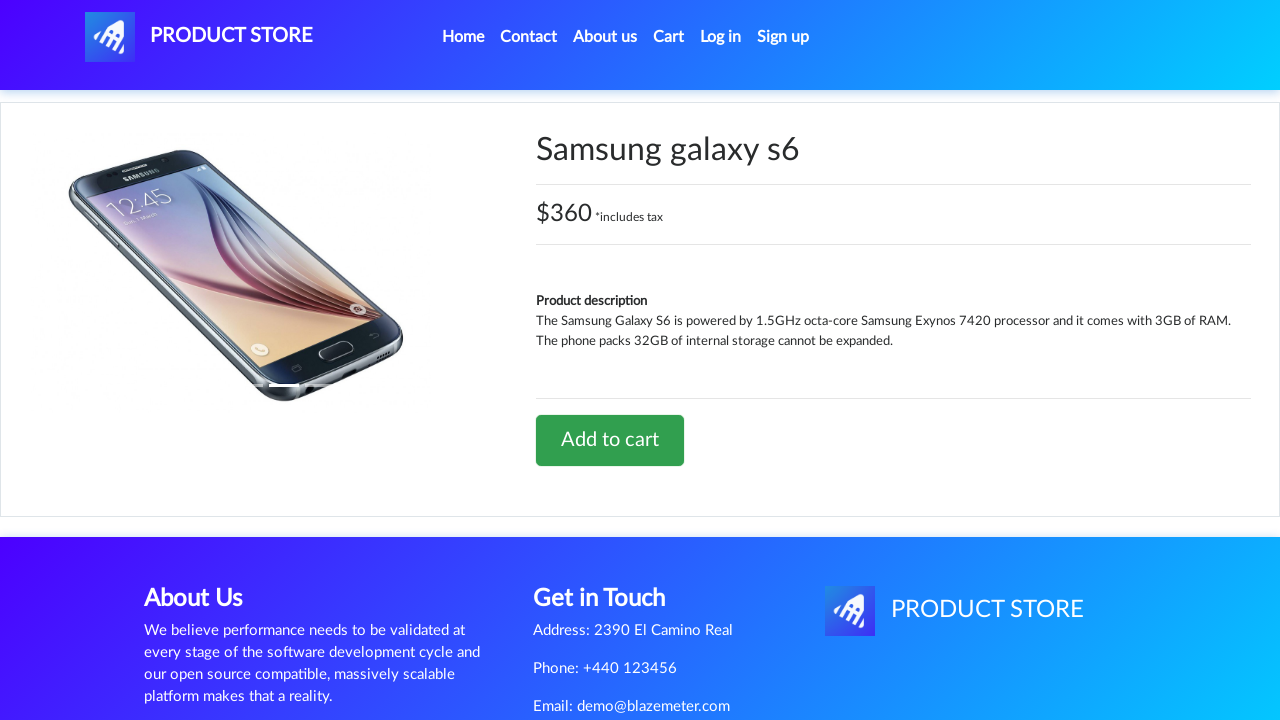

Accepted dialog popup confirming item added to cart
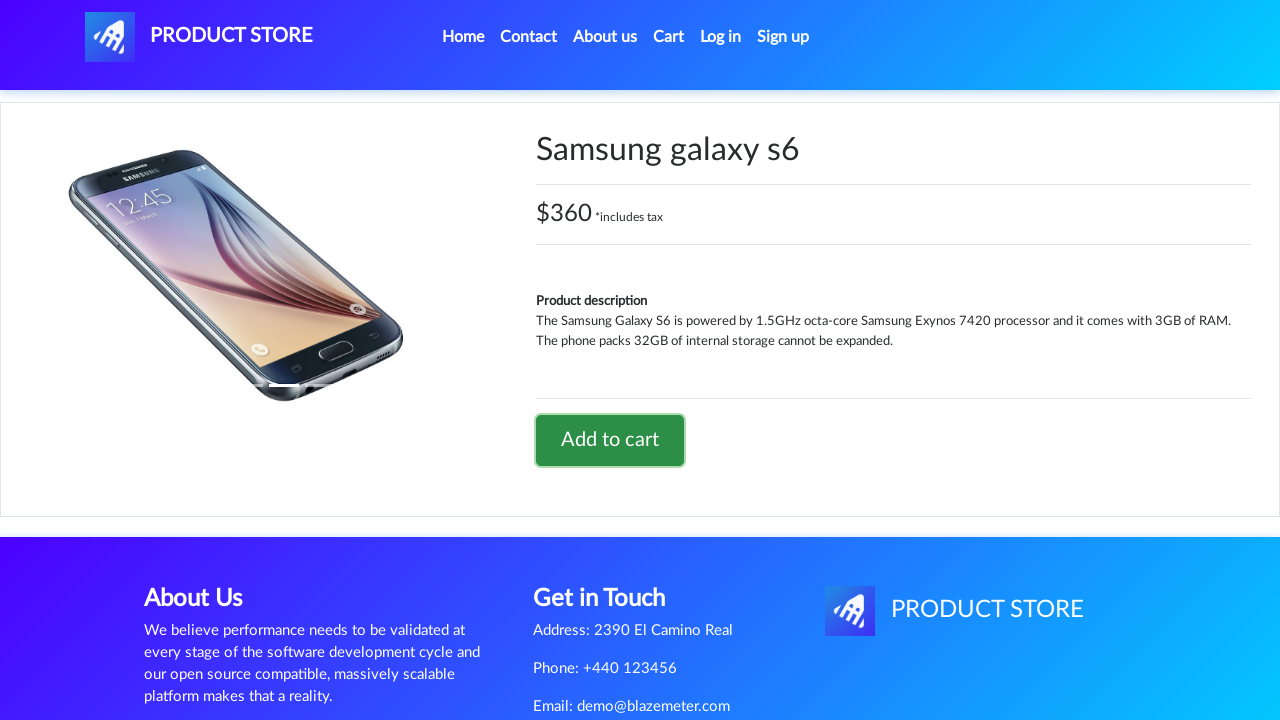

Waited 2 seconds for dialog to close
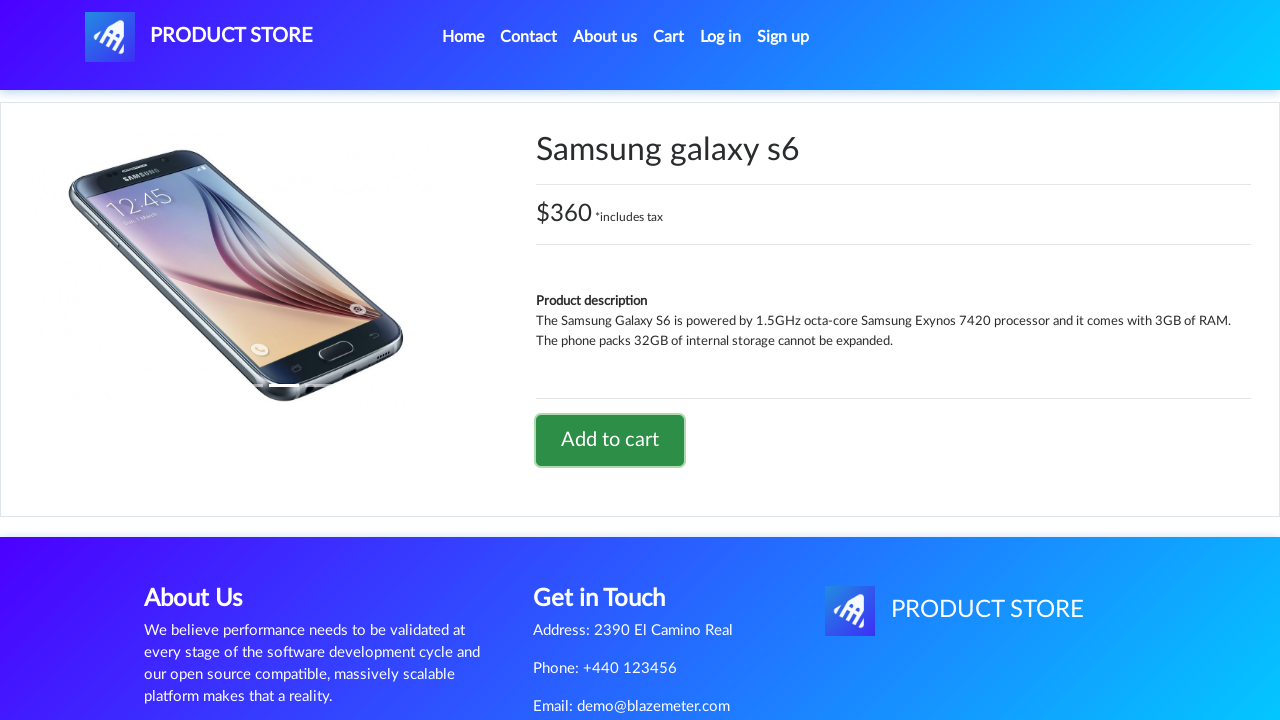

Navigated back to demoblaze home page
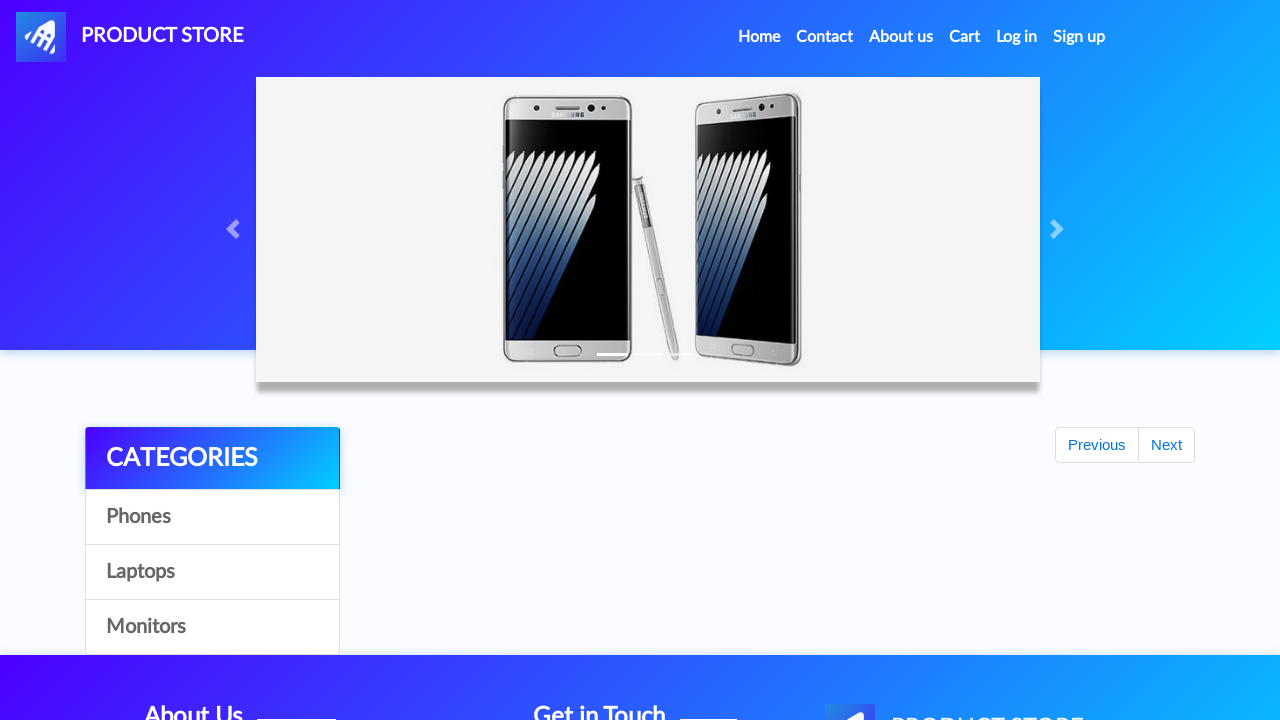

Home page loaded
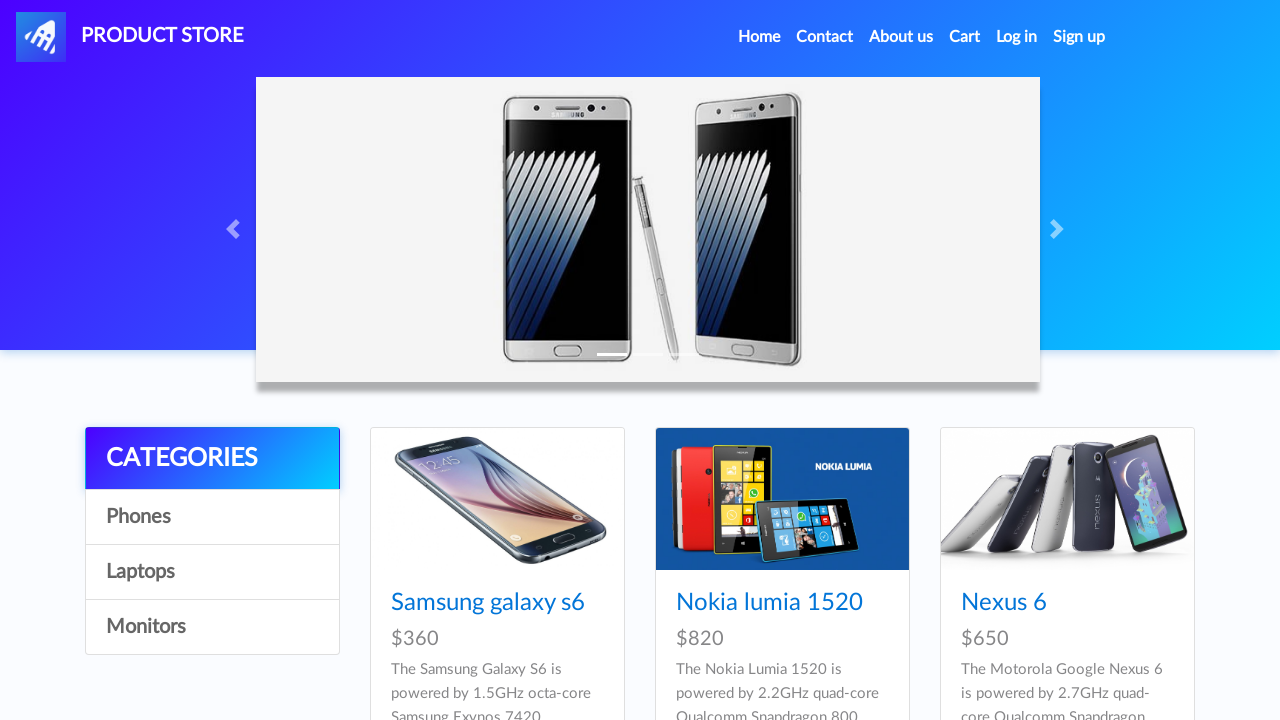

Clicked on Cart link at (965, 37) on xpath=//a[@id='cartur']
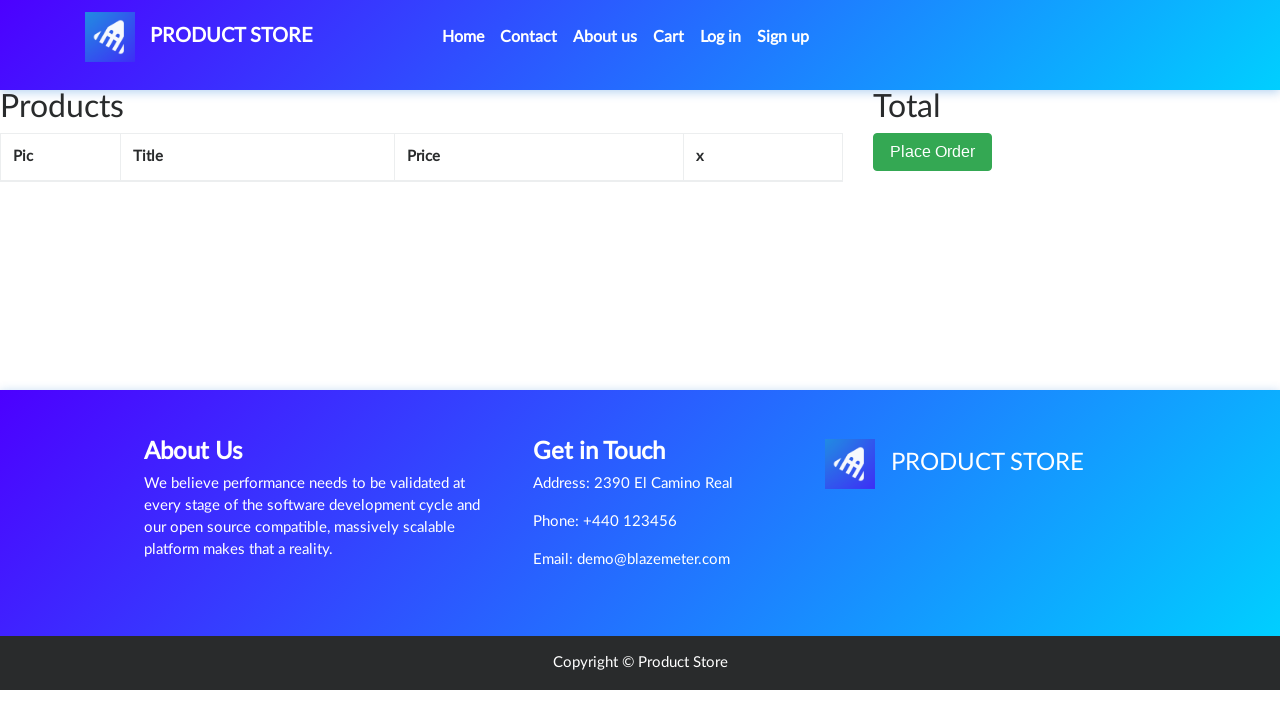

Cart page loaded
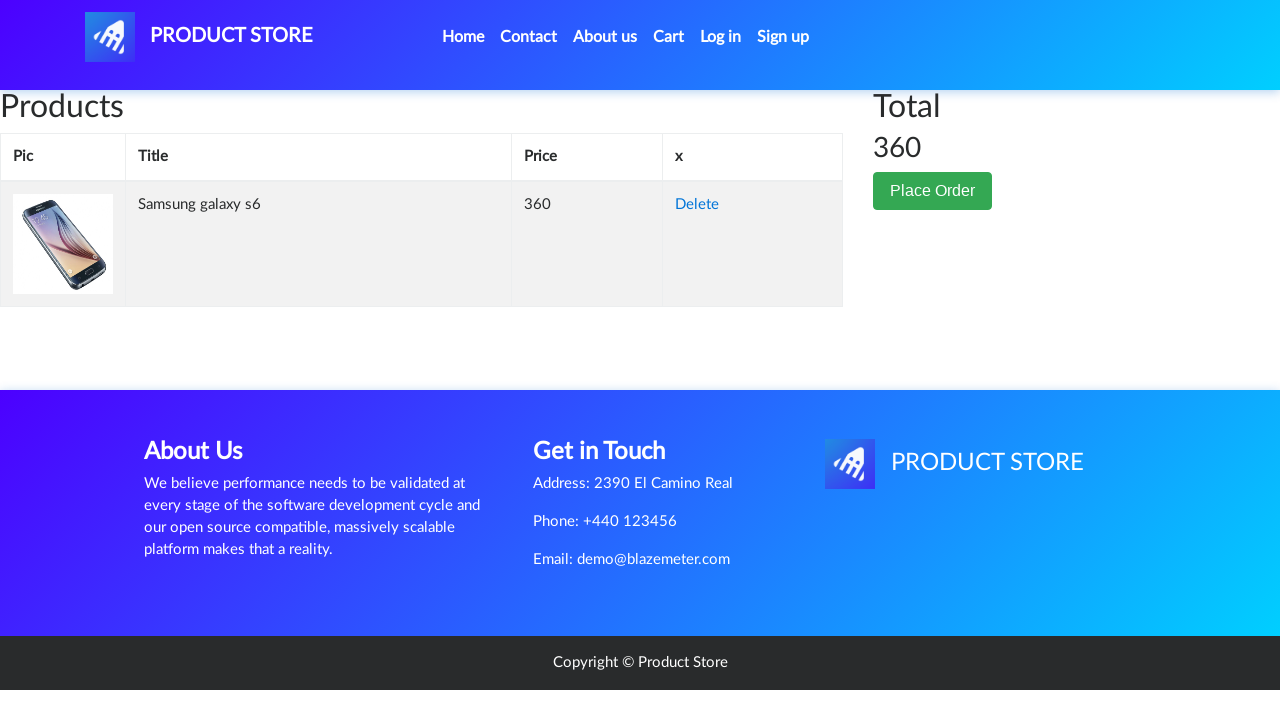

Waited 2 seconds for cart content to render
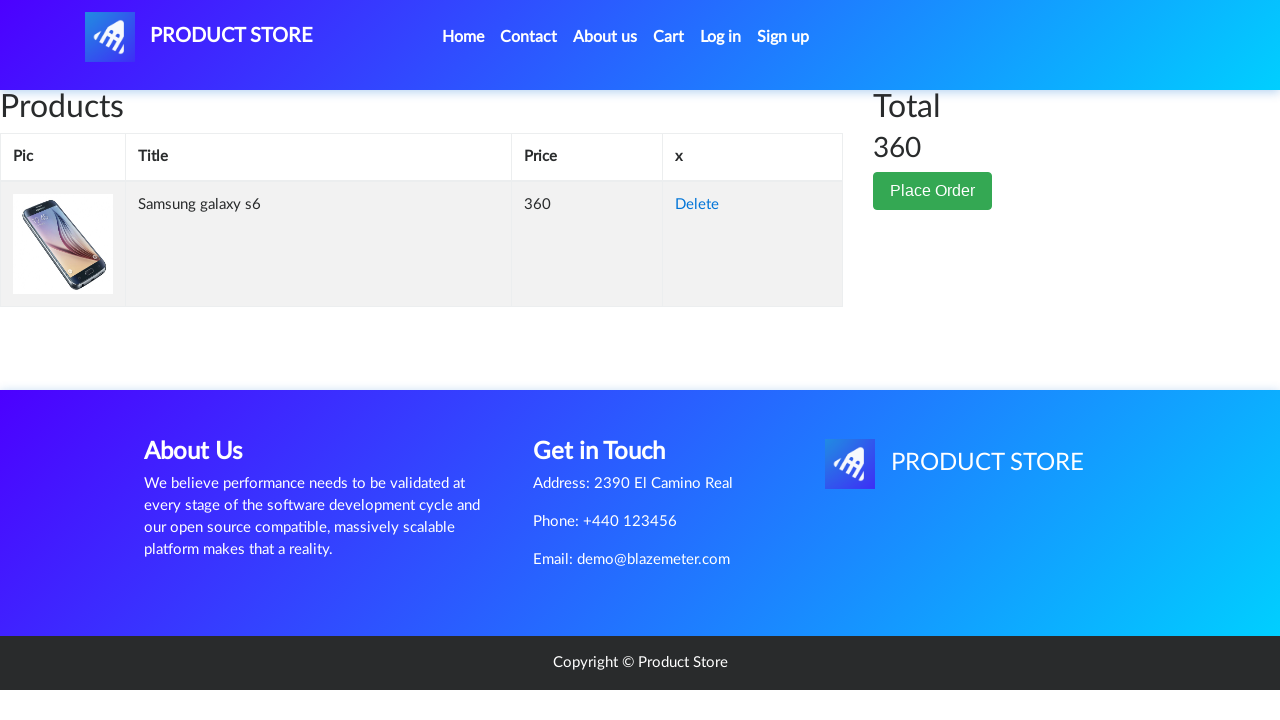

Verified Samsung Galaxy S6 product price of 360 is displayed in cart
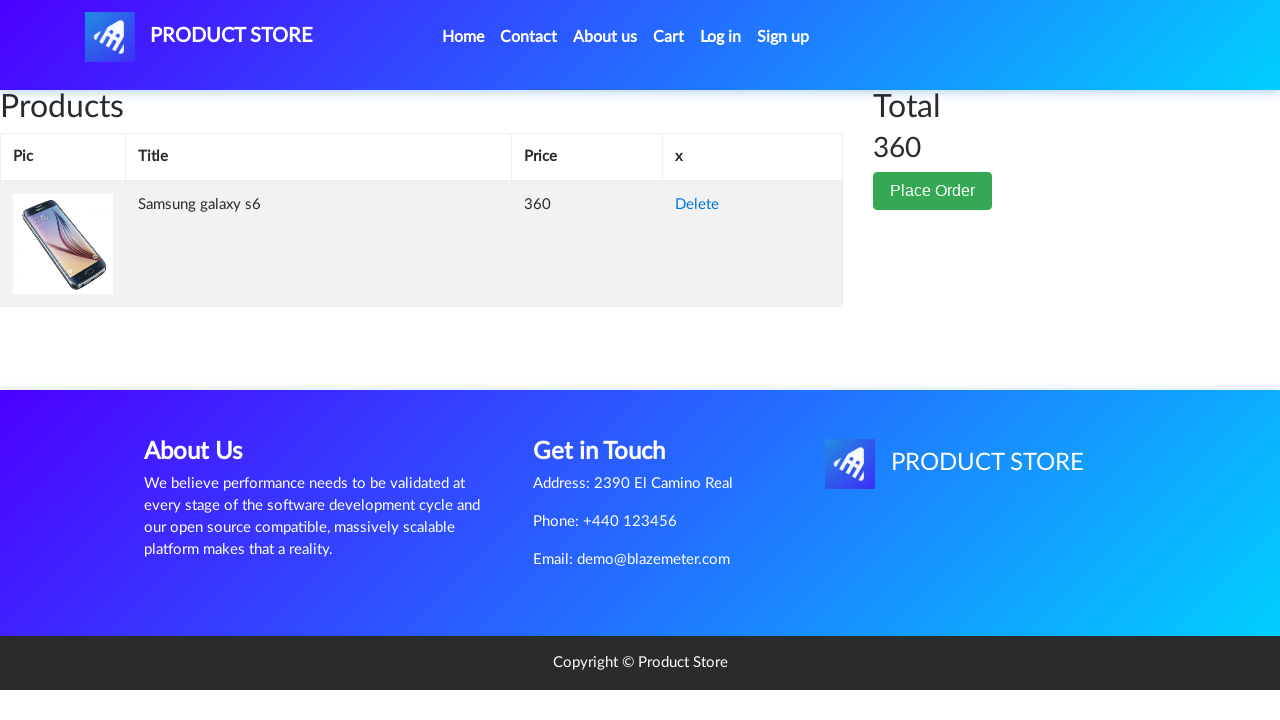

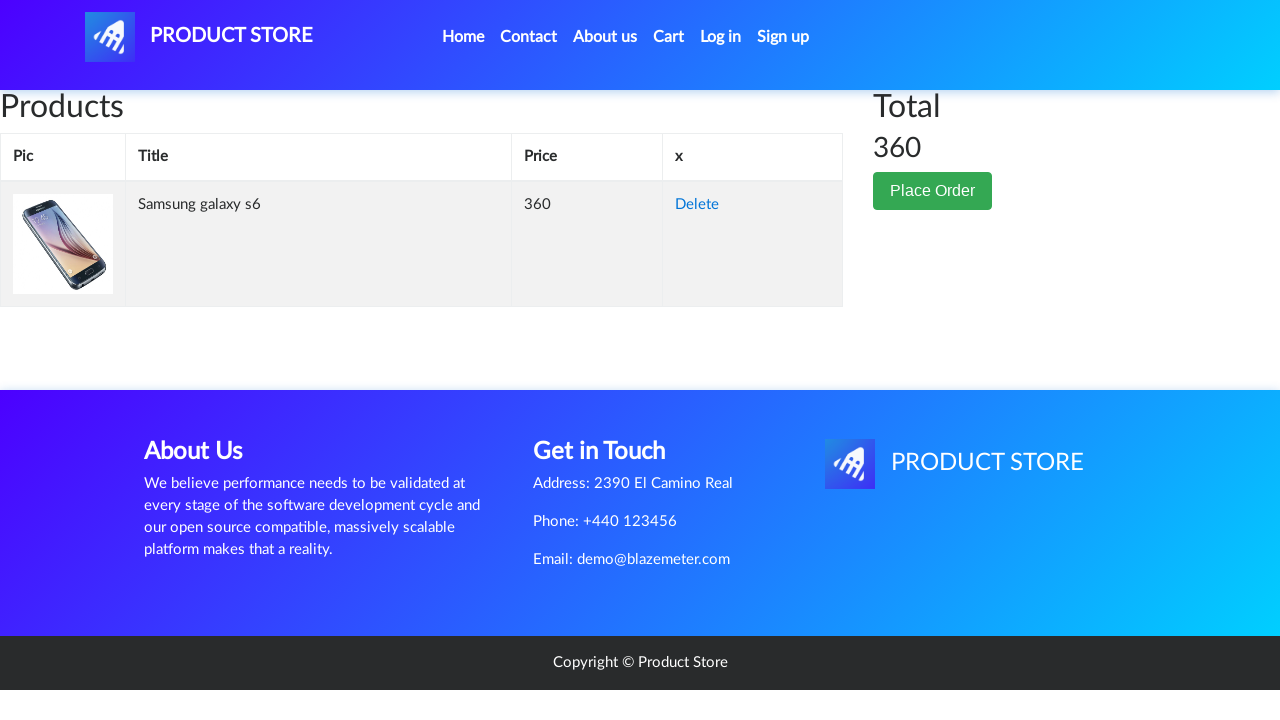